Tests Vue.js dropdown component by selecting "Second Option" and verifying the selection is displayed in the toggle.

Starting URL: https://mikerodham.github.io/vue-dropdowns/

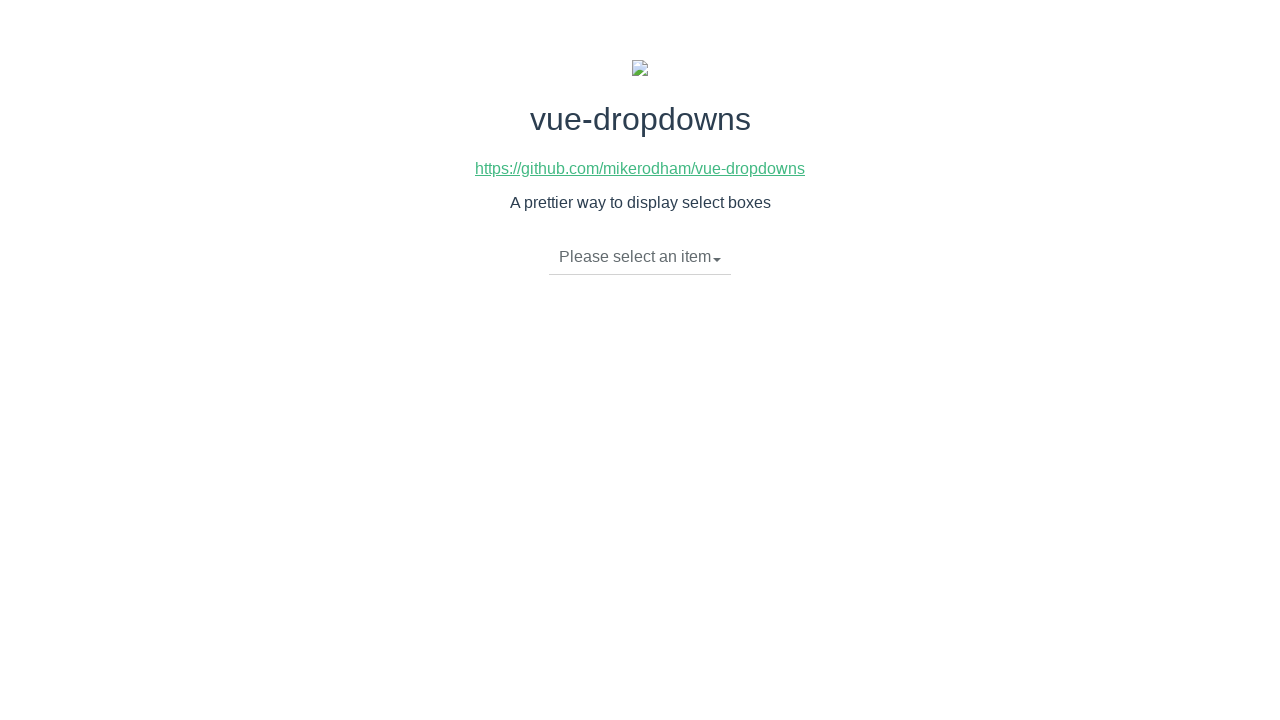

Clicked dropdown toggle to open Vue.js dropdown component at (640, 257) on xpath=//li[@class='dropdown-toggle']
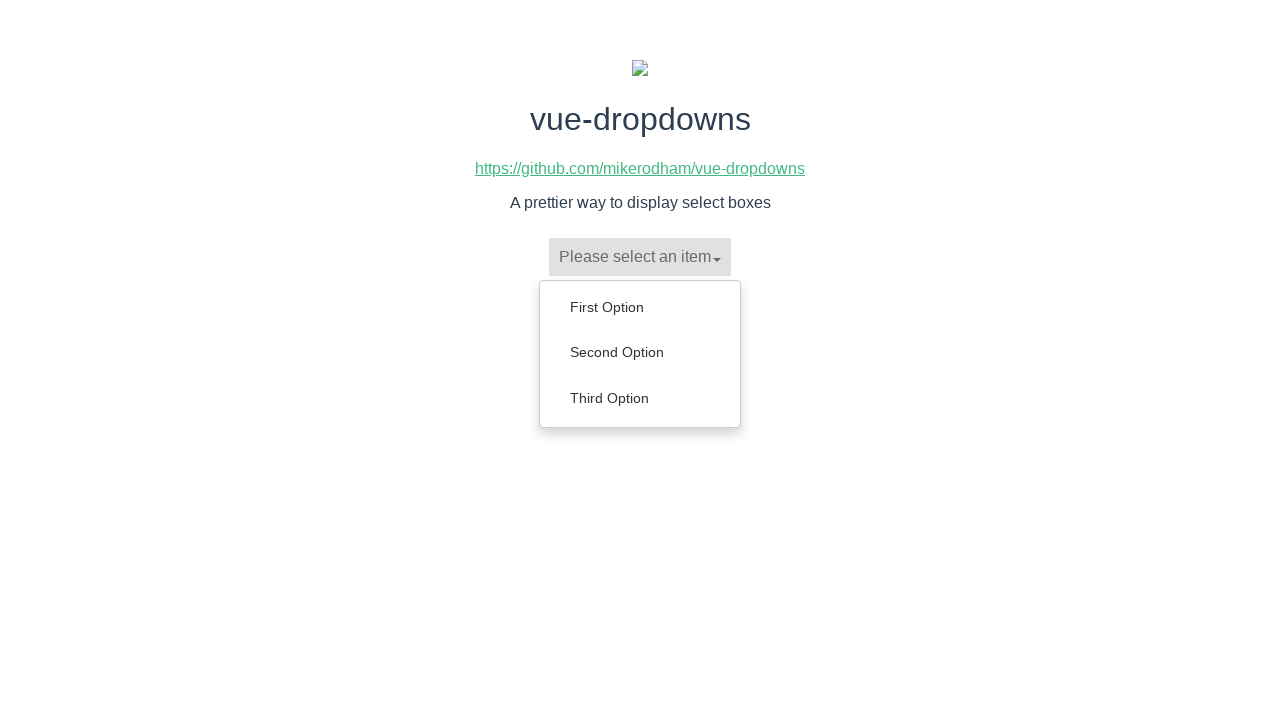

Dropdown menu options loaded and visible
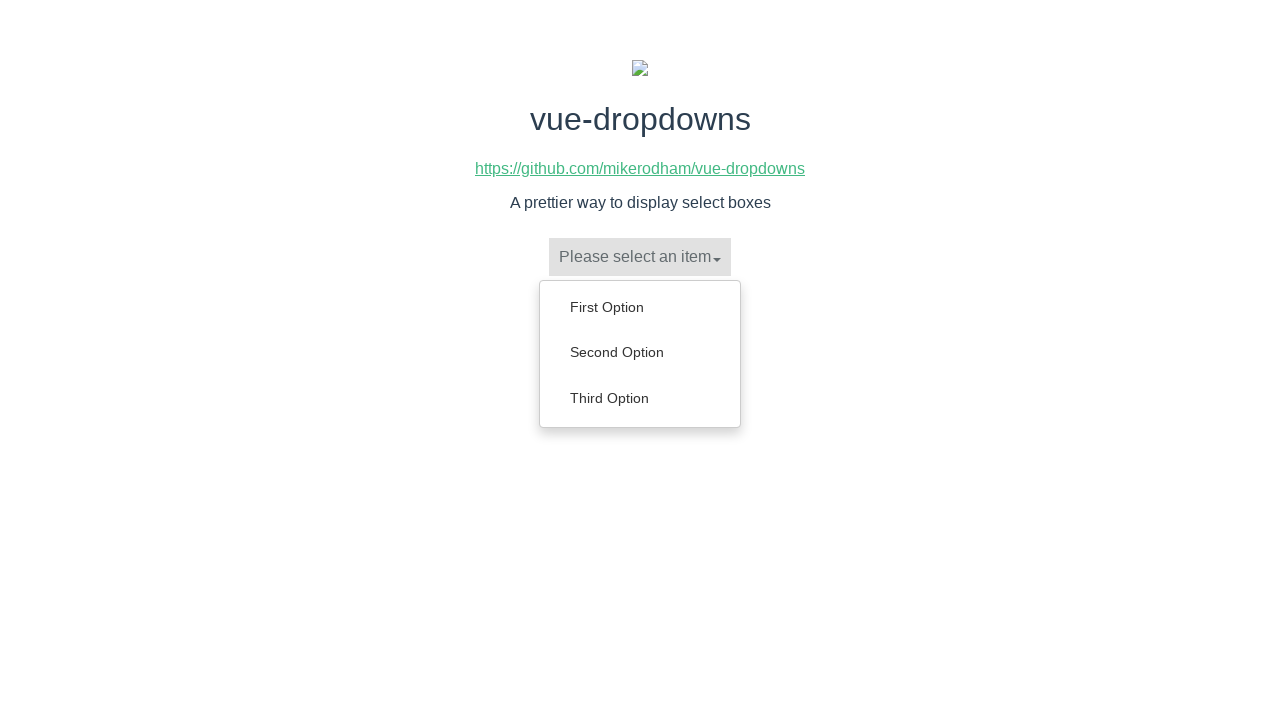

Clicked 'Second Option' from the dropdown menu at (640, 352) on xpath=//ul[@class='dropdown-menu']/li/a[contains(text(), 'Second Option')]
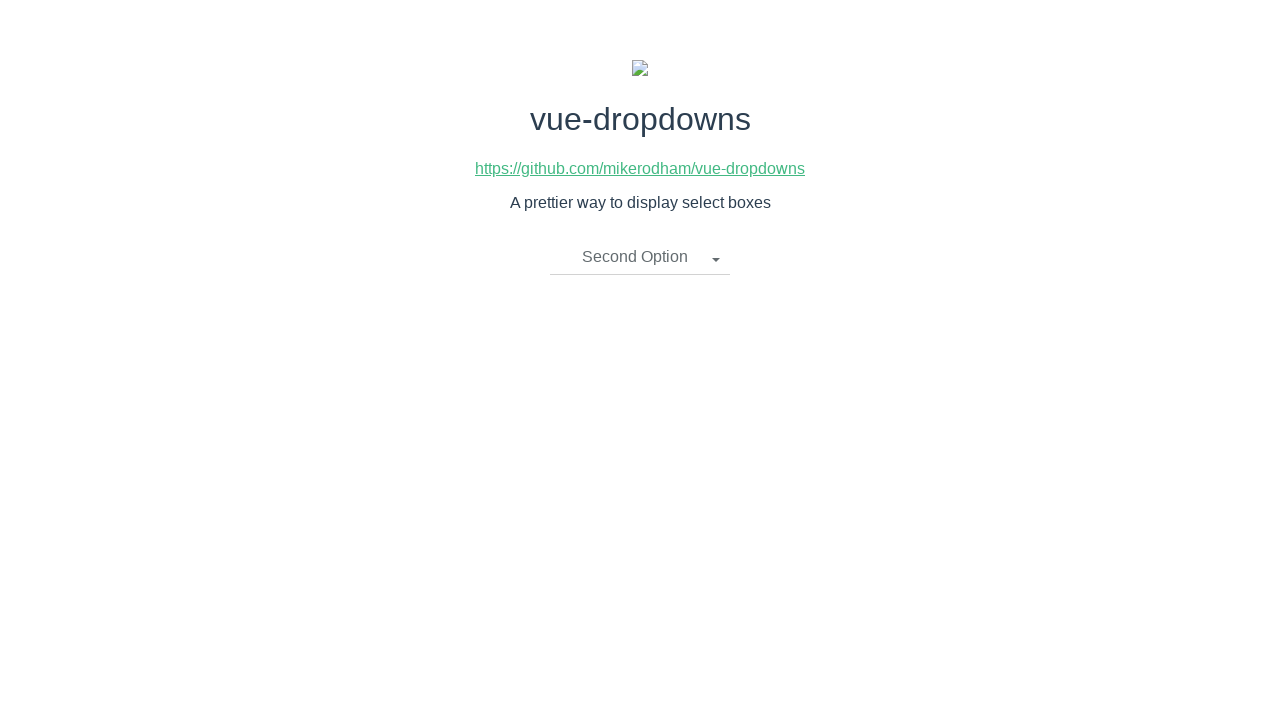

Verified 'Second Option' is displayed in the dropdown toggle
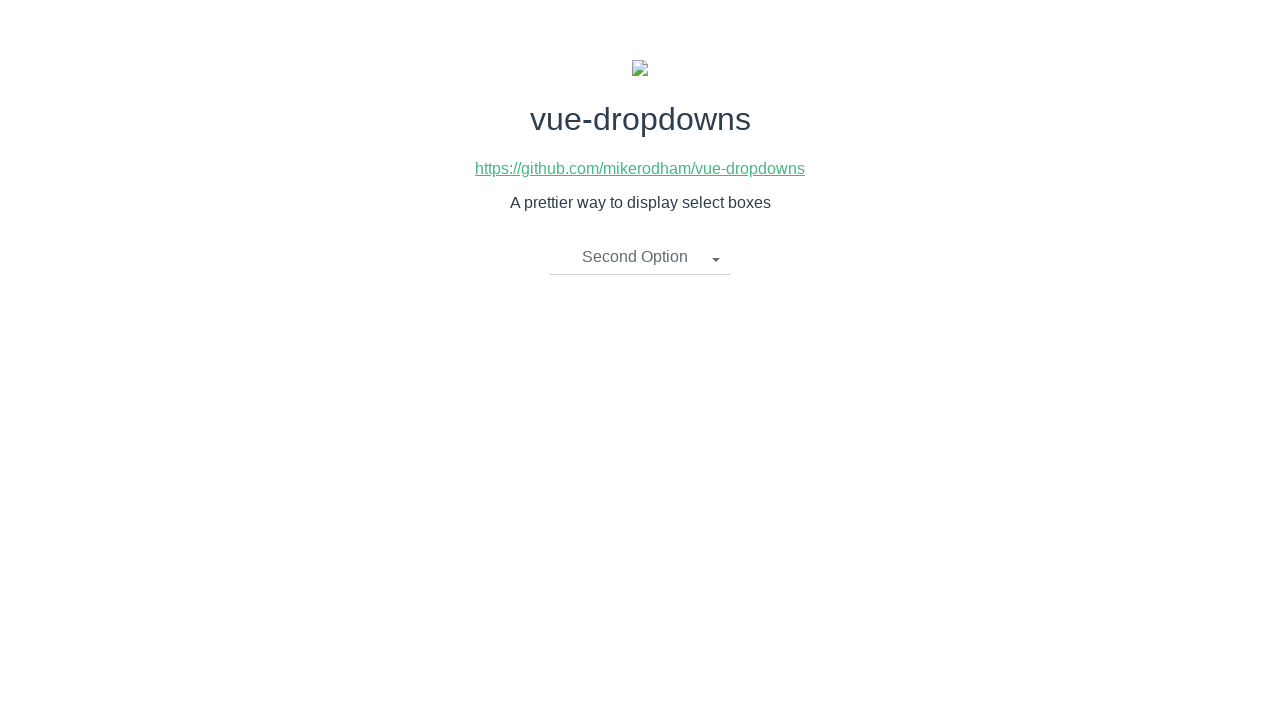

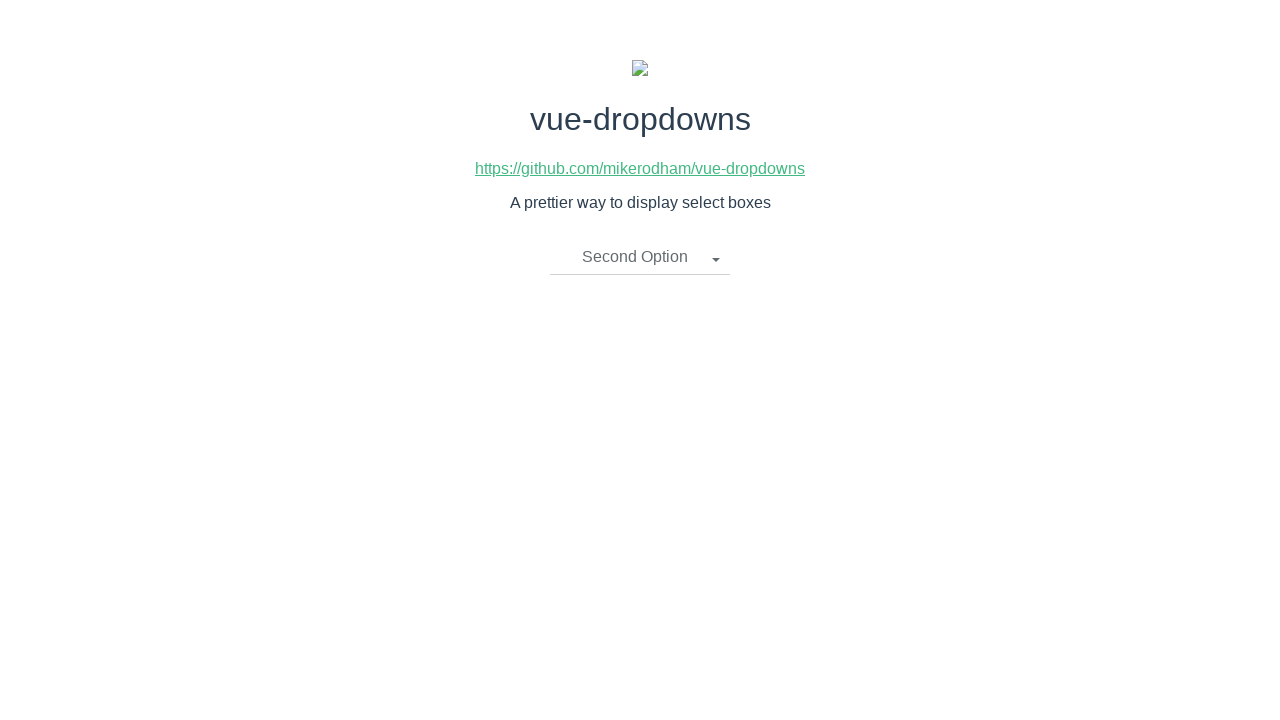